Tests file upload functionality by uploading a sample file using the file input element

Starting URL: https://leafground.com/file.xhtml

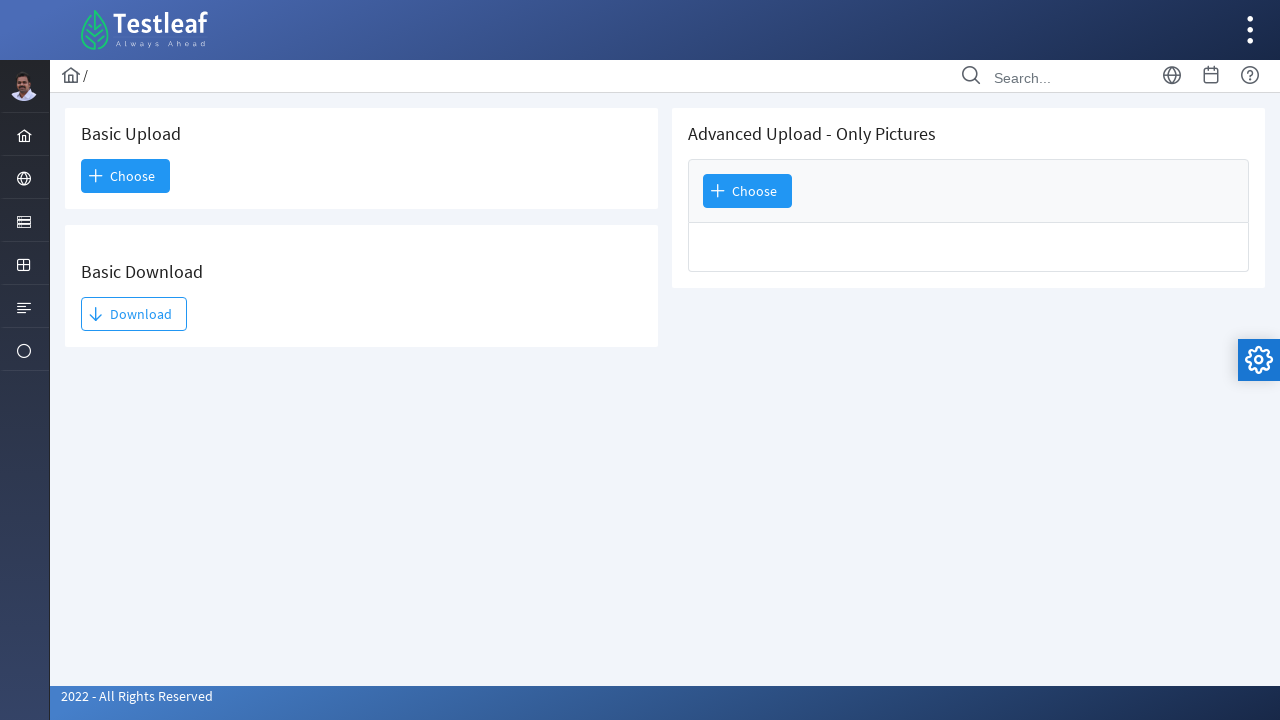

File input element loaded on the page
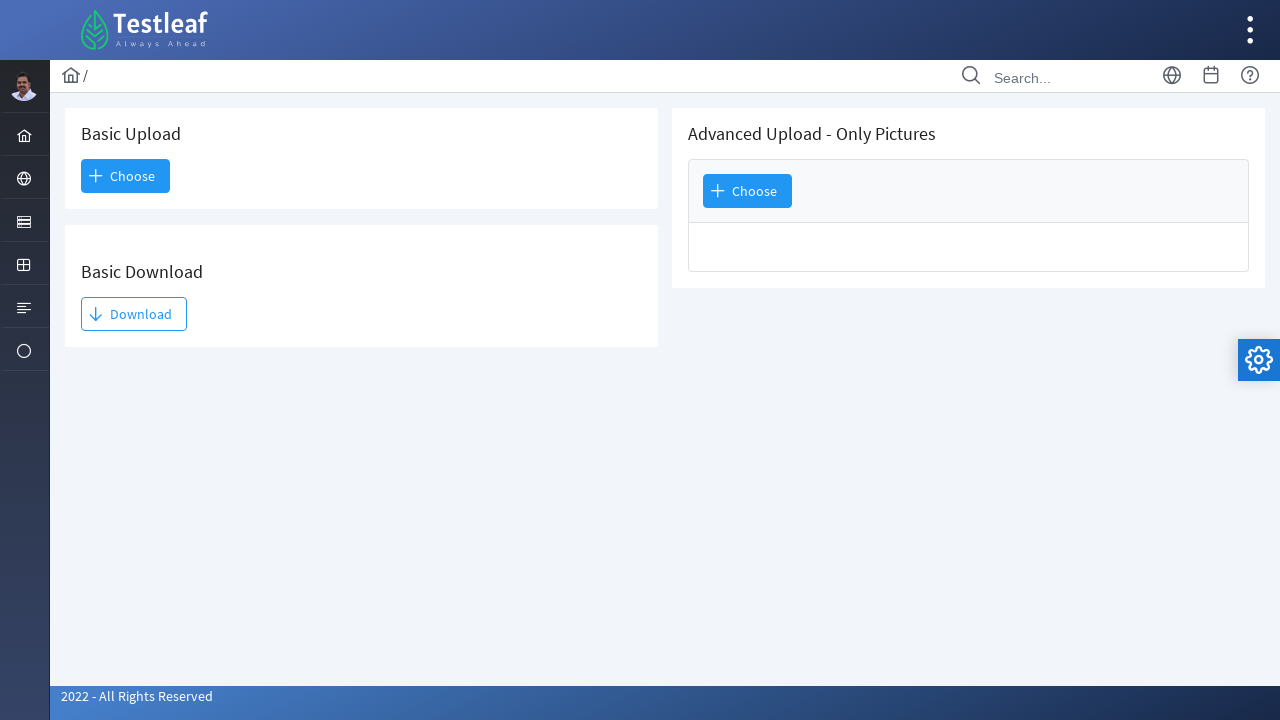

Created temporary test file with content
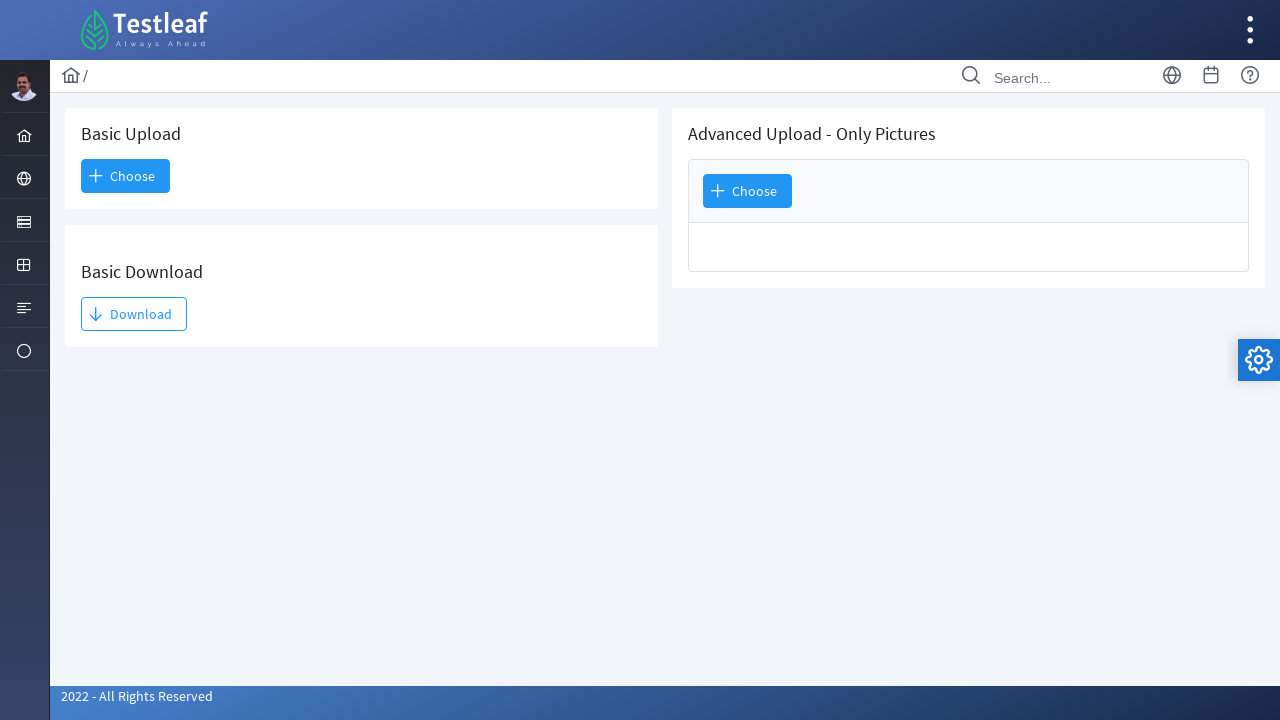

Set file input to upload the temporary test file
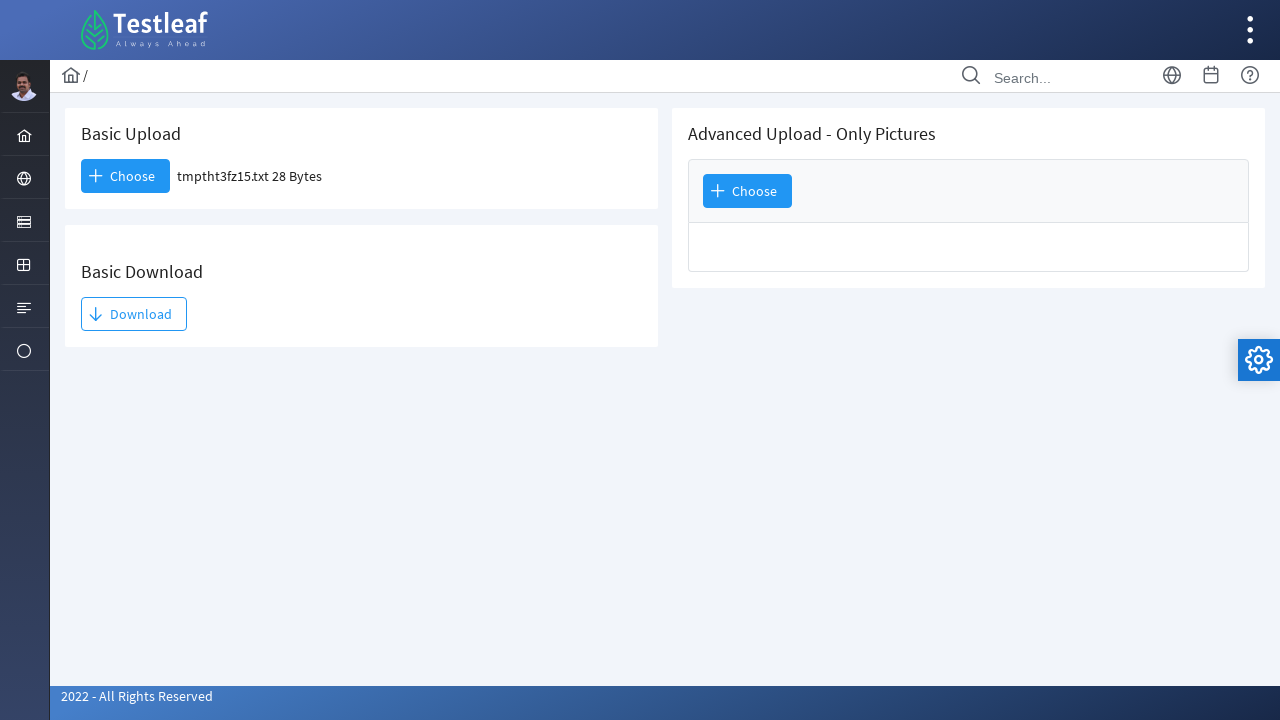

Waited 2000ms for file upload to process
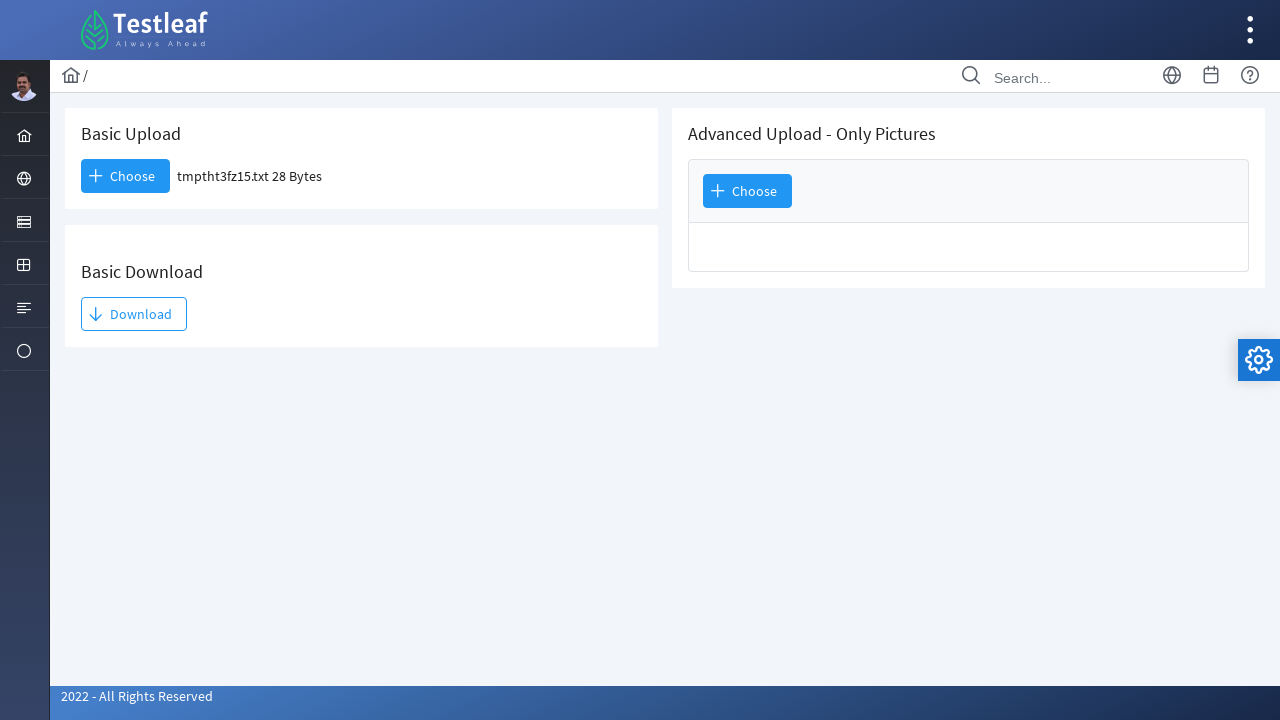

Cleaned up temporary test file
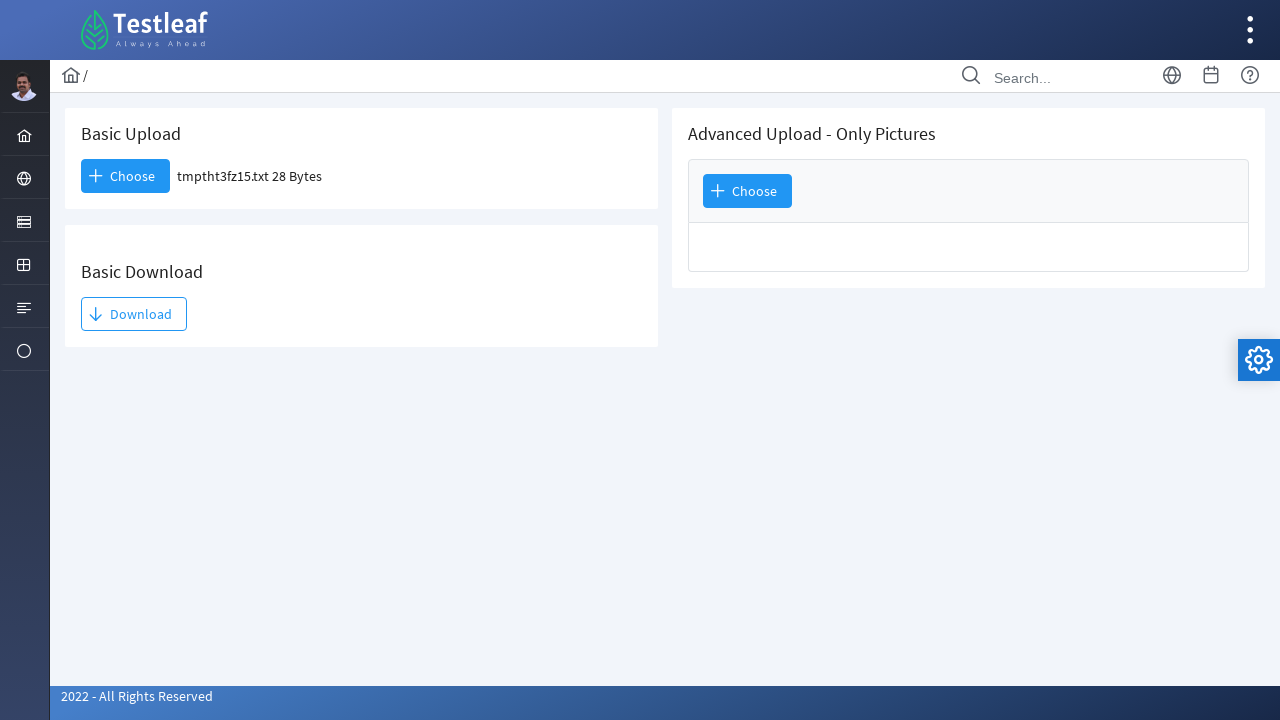

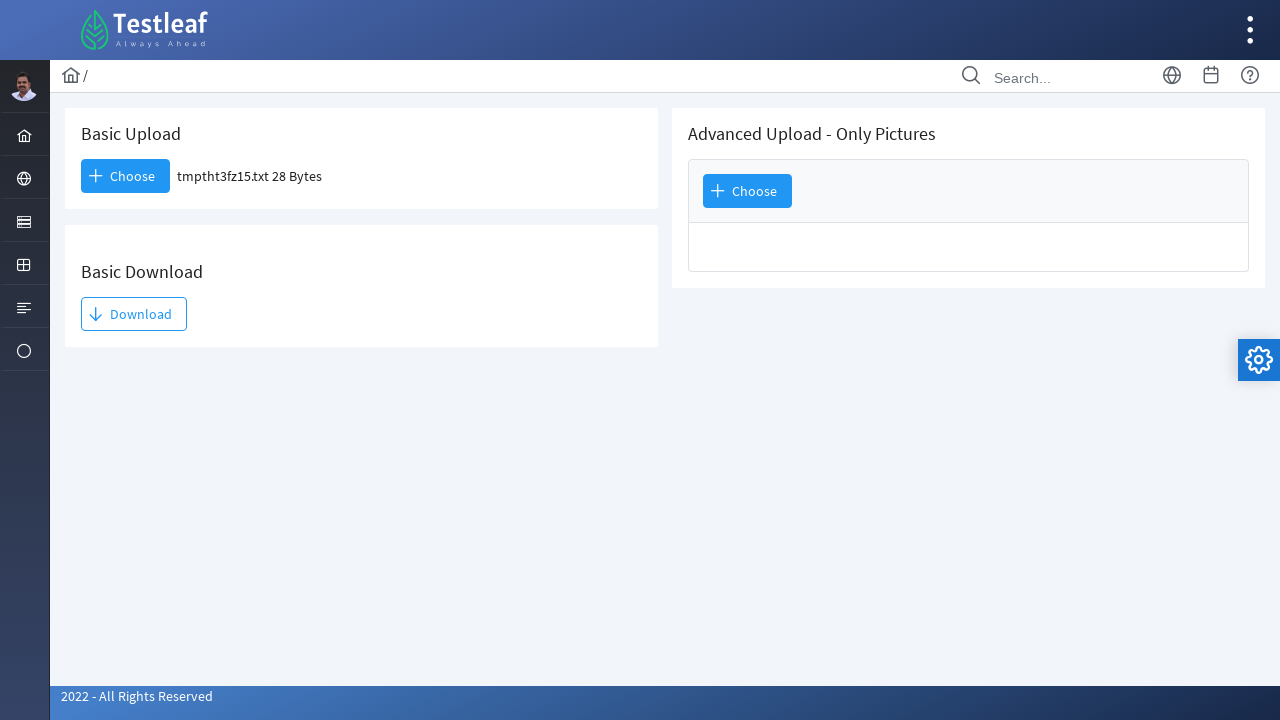